Tests dynamic dropdown functionality by selecting origin and destination cities in a flight booking form

Starting URL: https://rahulshettyacademy.com/dropdownsPractise/

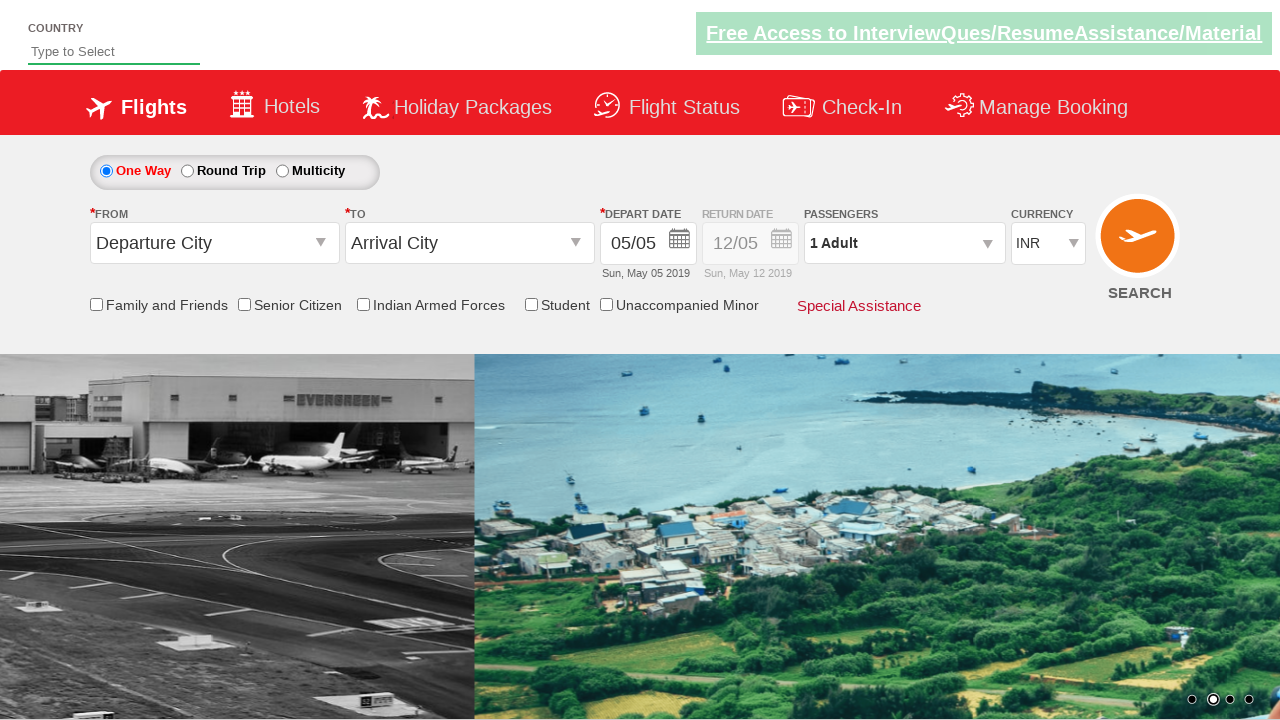

Clicked on origin station dropdown at (214, 243) on #ctl00_mainContent_ddl_originStation1_CTXT
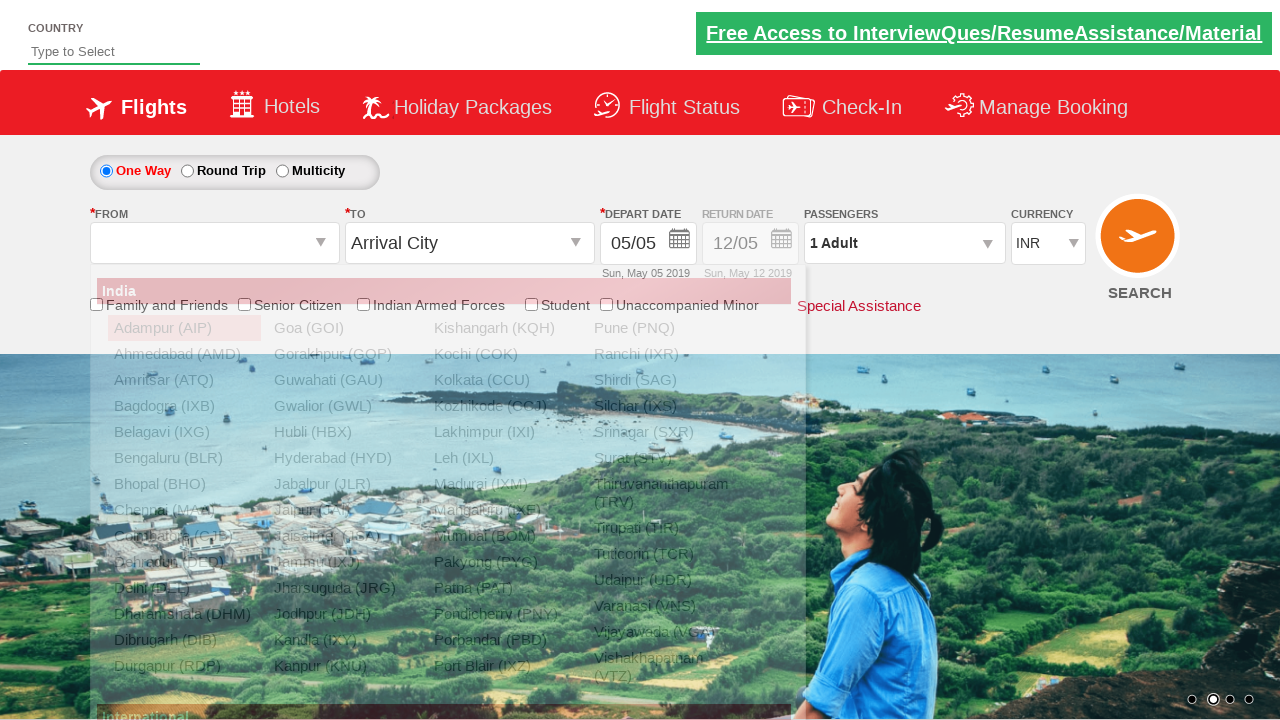

Selected GOI (Goa) as origin city at (344, 328) on a[value='GOI']
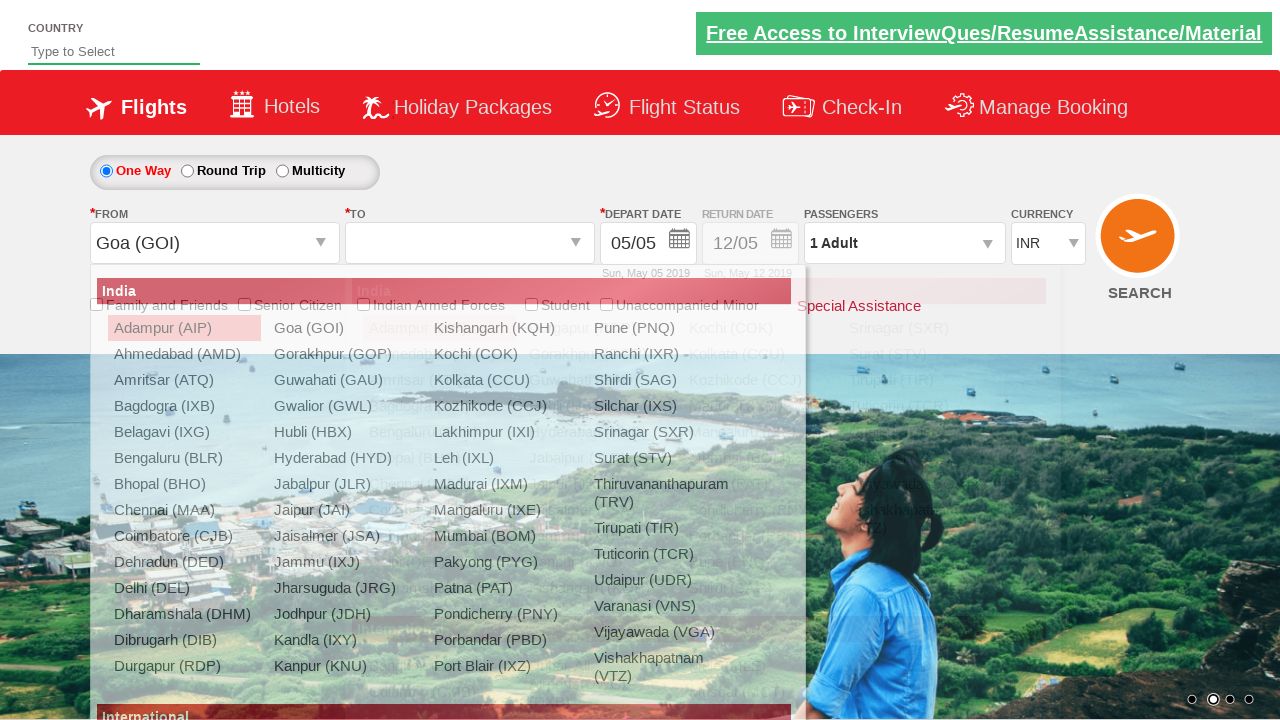

Waited for destination dropdown to be ready
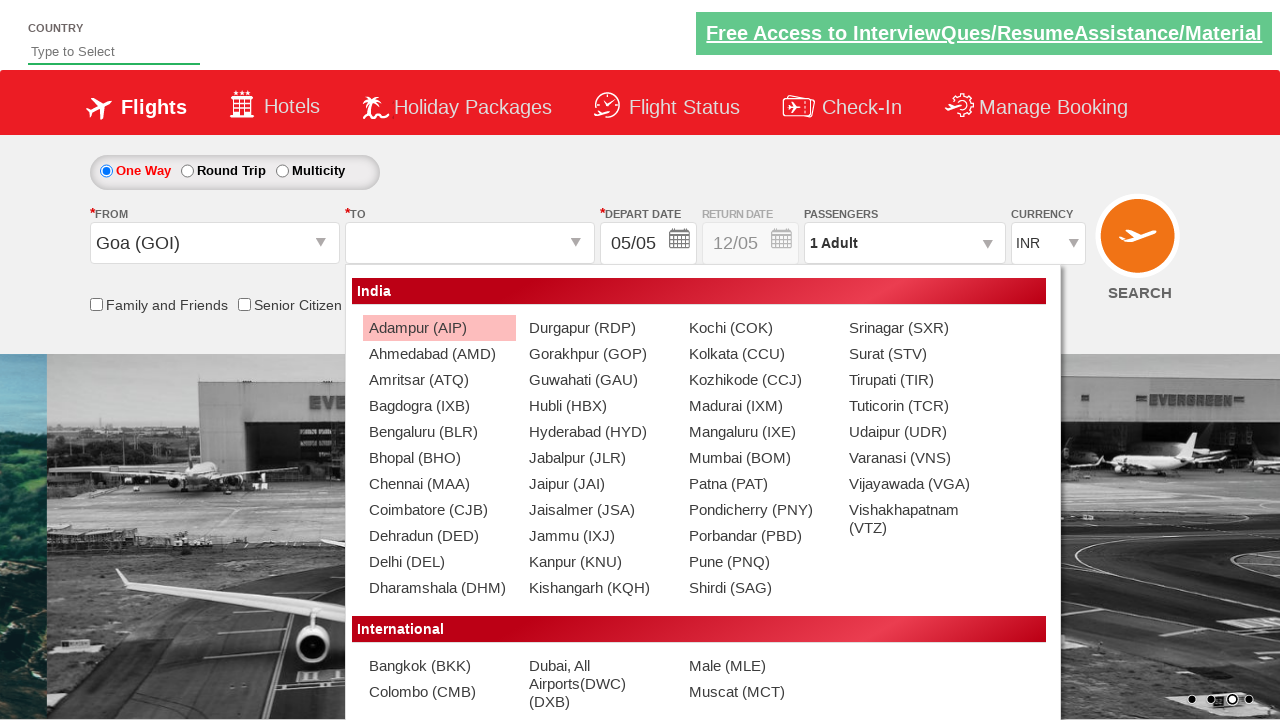

Selected MAA (Chennai) as destination city at (439, 484) on (//a[@value='MAA'])[2]
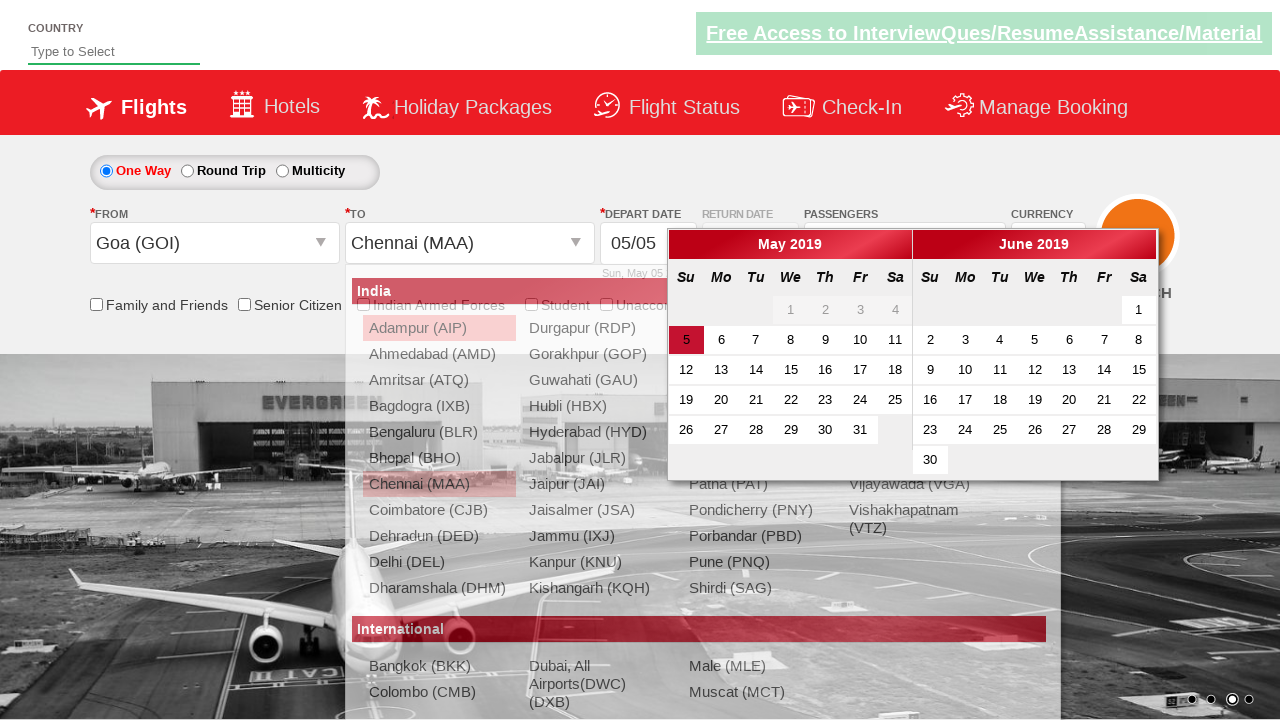

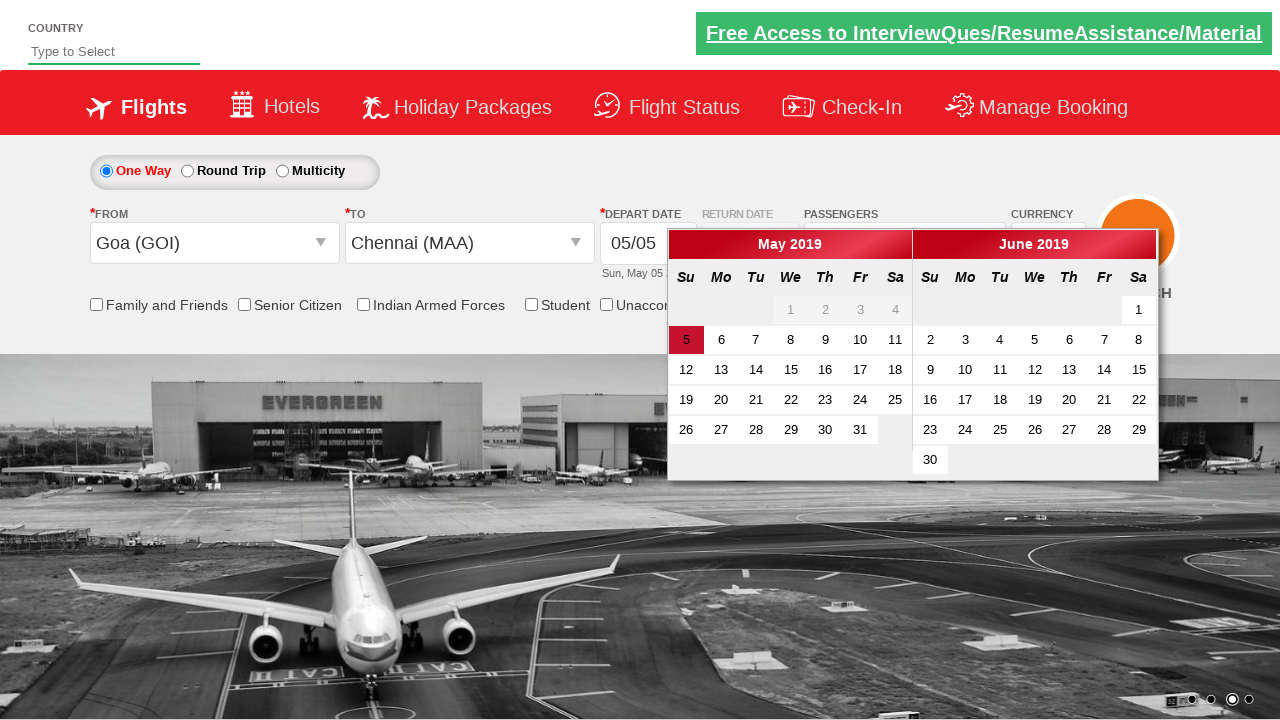